Tests navigation on the Davanagere district website by clicking on "About District" link and verifying that the home link becomes visible

Starting URL: https://davanagere.nic.in/en/

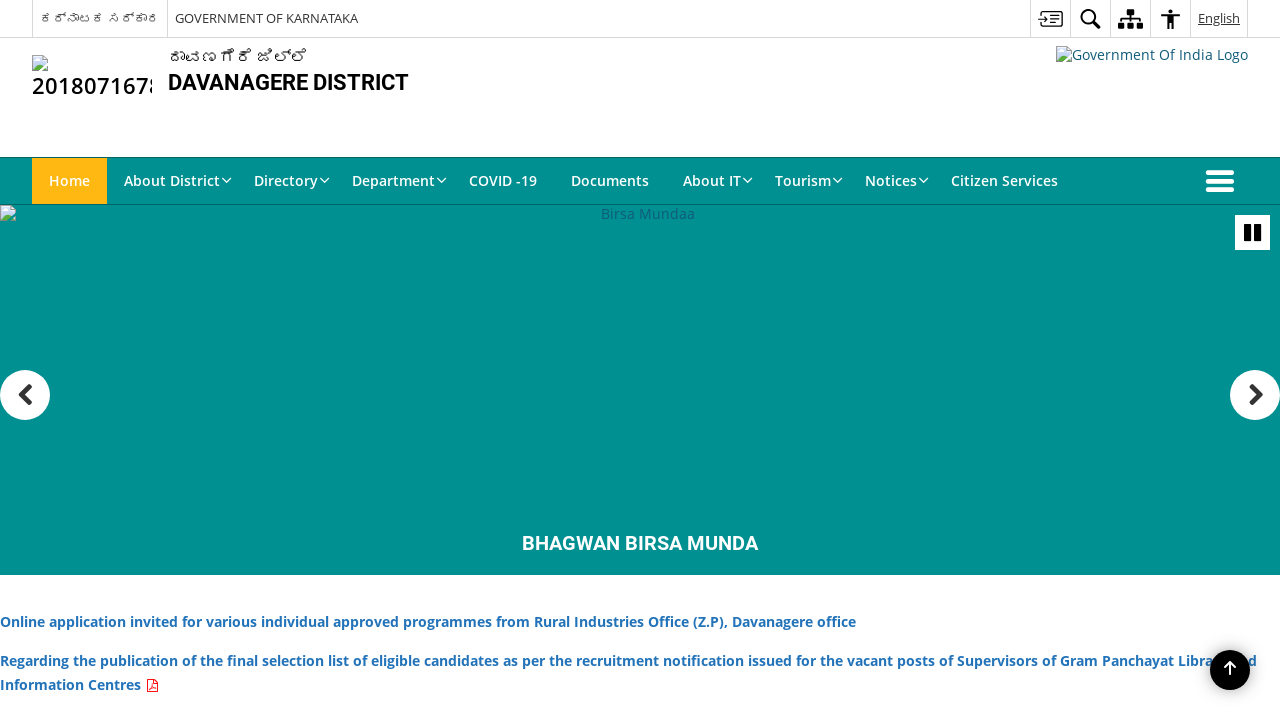

Clicked on 'About District' link at (172, 181) on text=About District
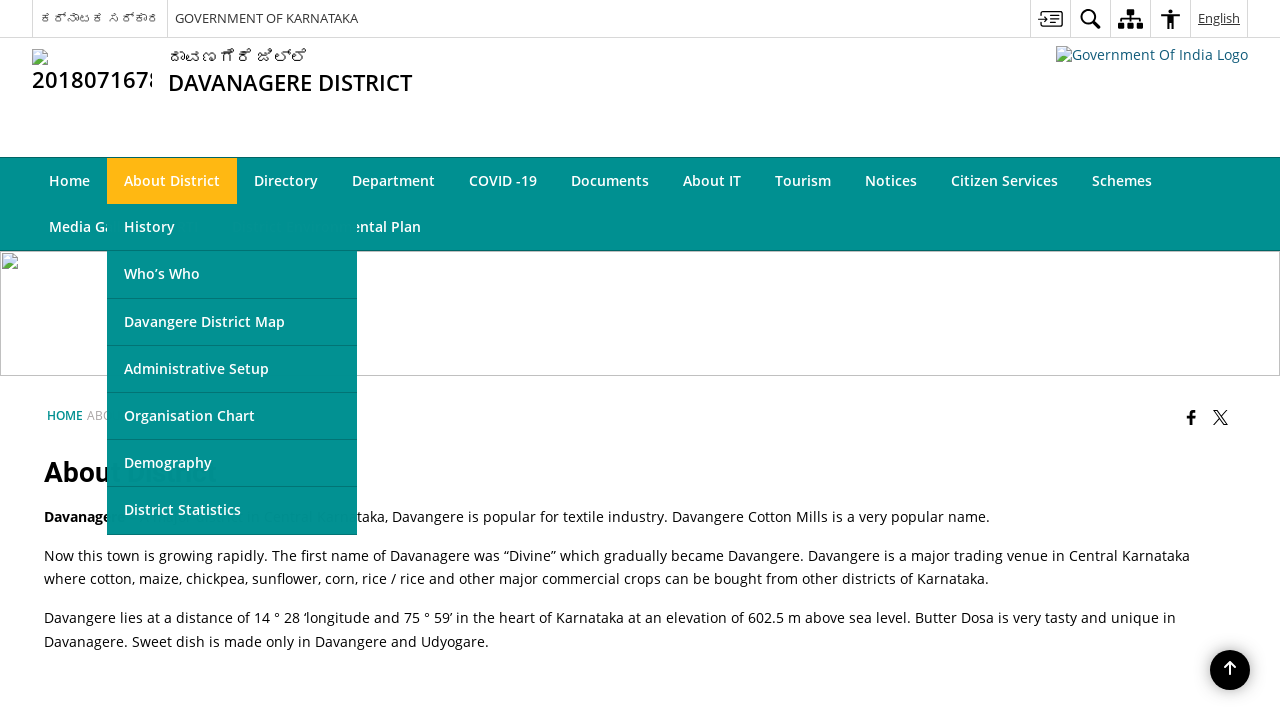

Home link became visible after navigation
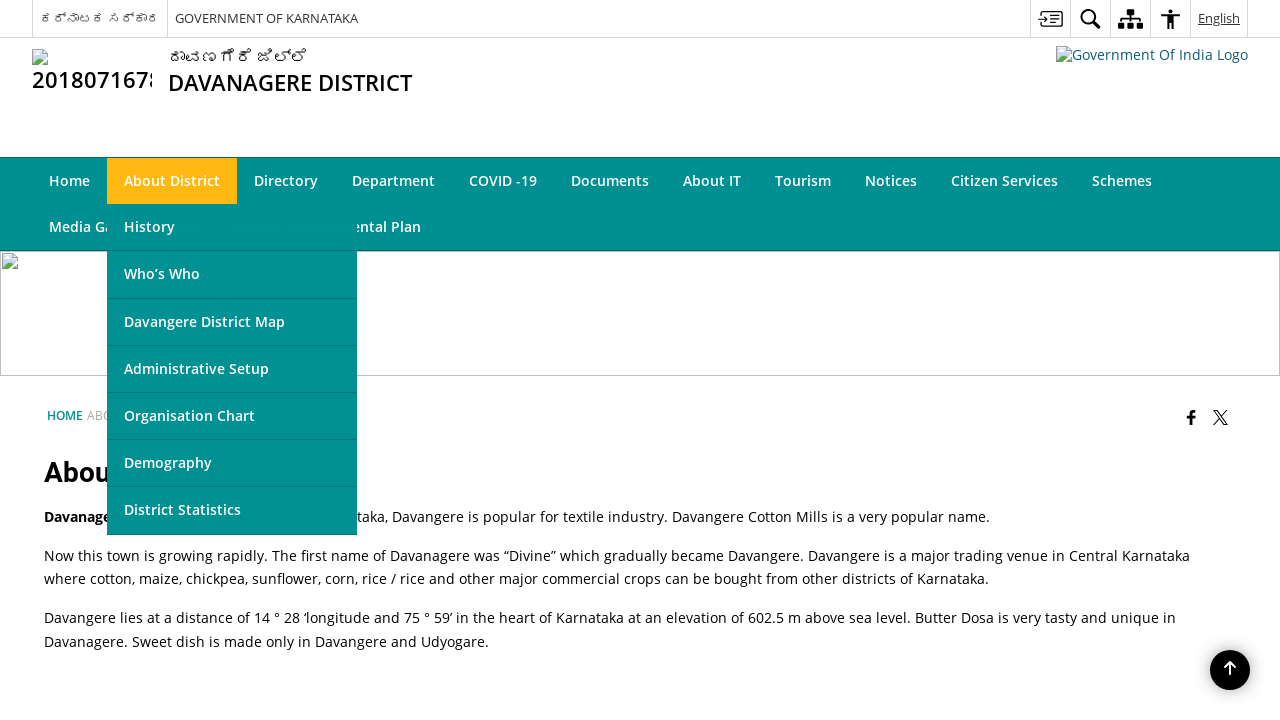

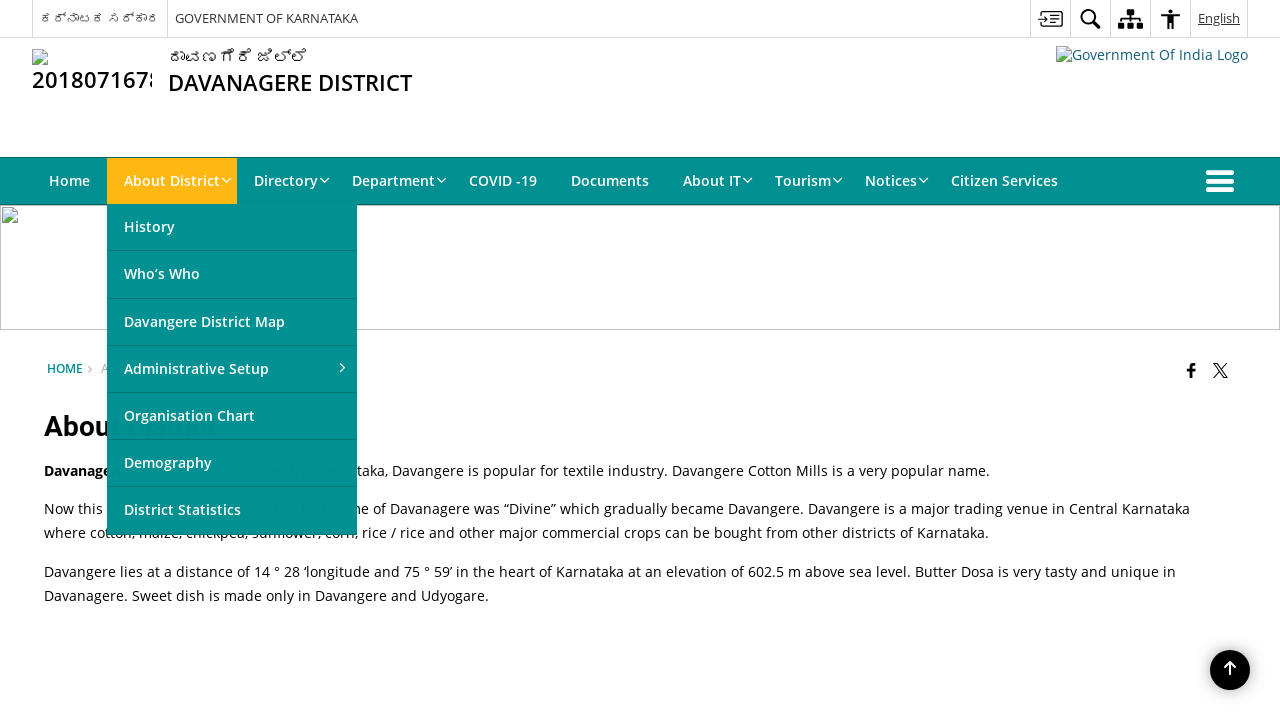